Tests accepting a JavaScript alert and verifies the result message

Starting URL: https://automationfc.github.io/basic-form/index.html

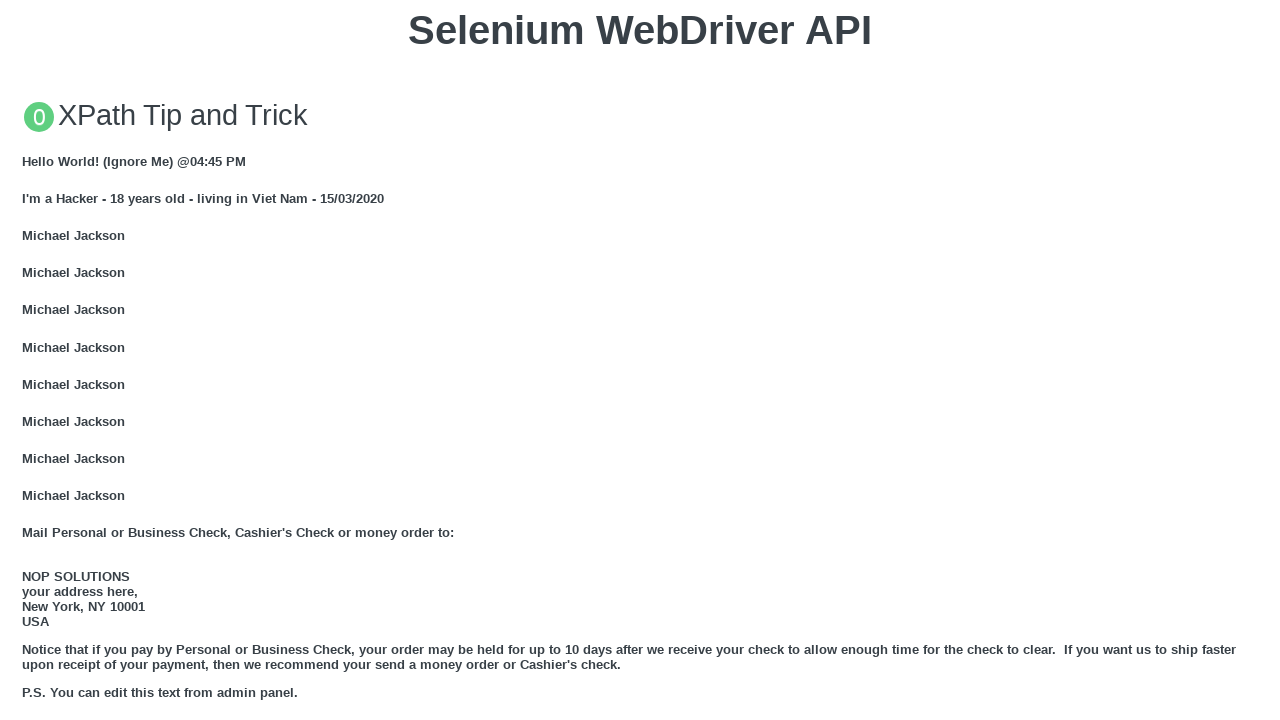

Clicked button to trigger JavaScript alert at (640, 360) on xpath=//button[text()='Click for JS Alert']
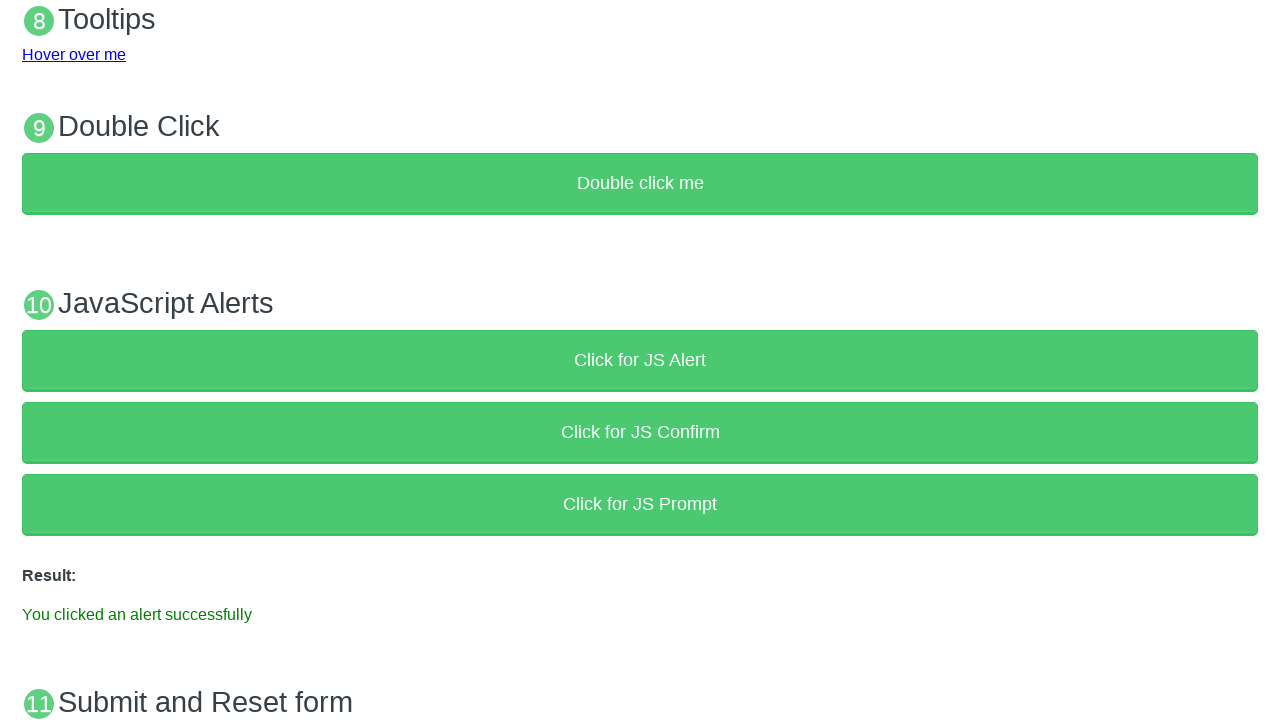

Set up dialog handler to accept alerts
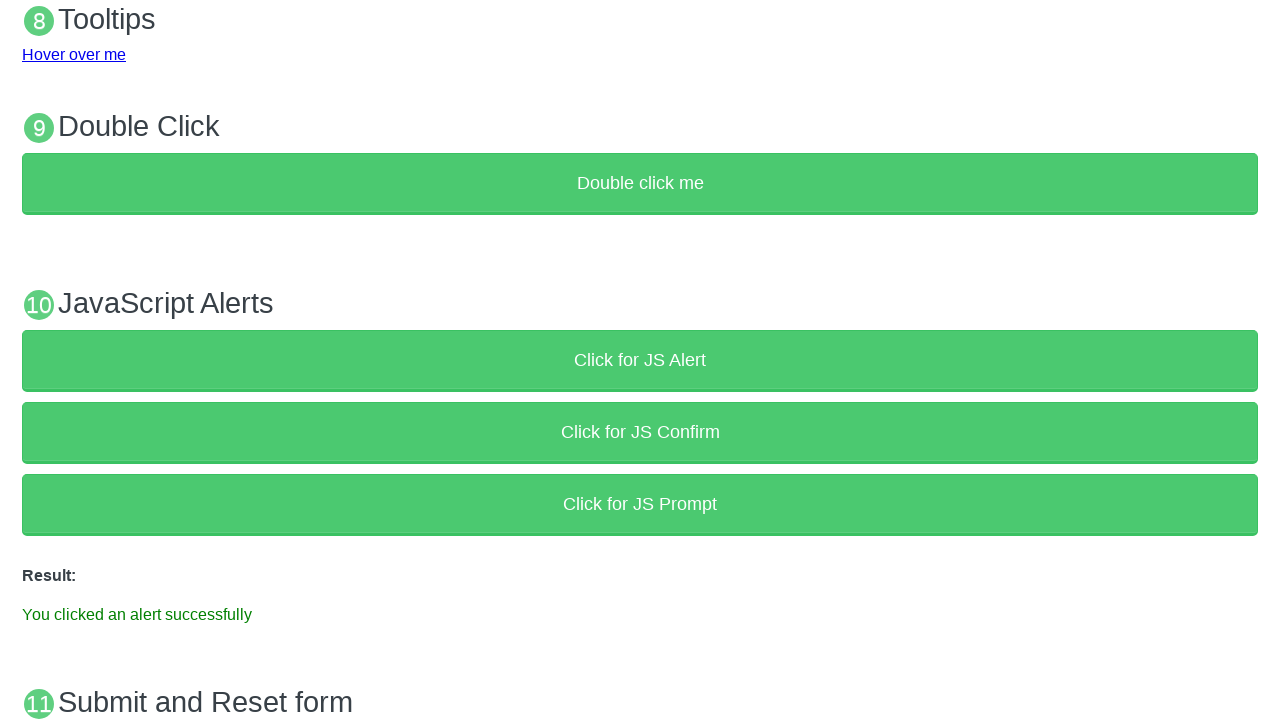

Verified success message 'You clicked an alert successfully' appeared
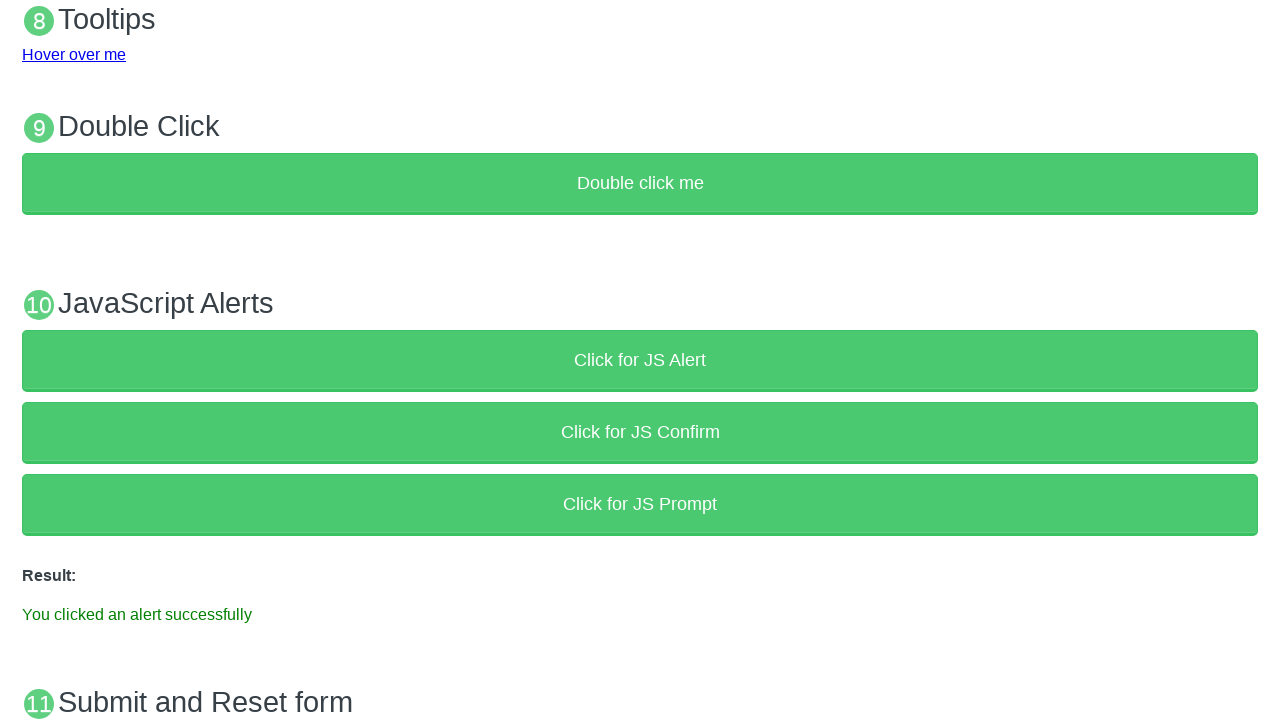

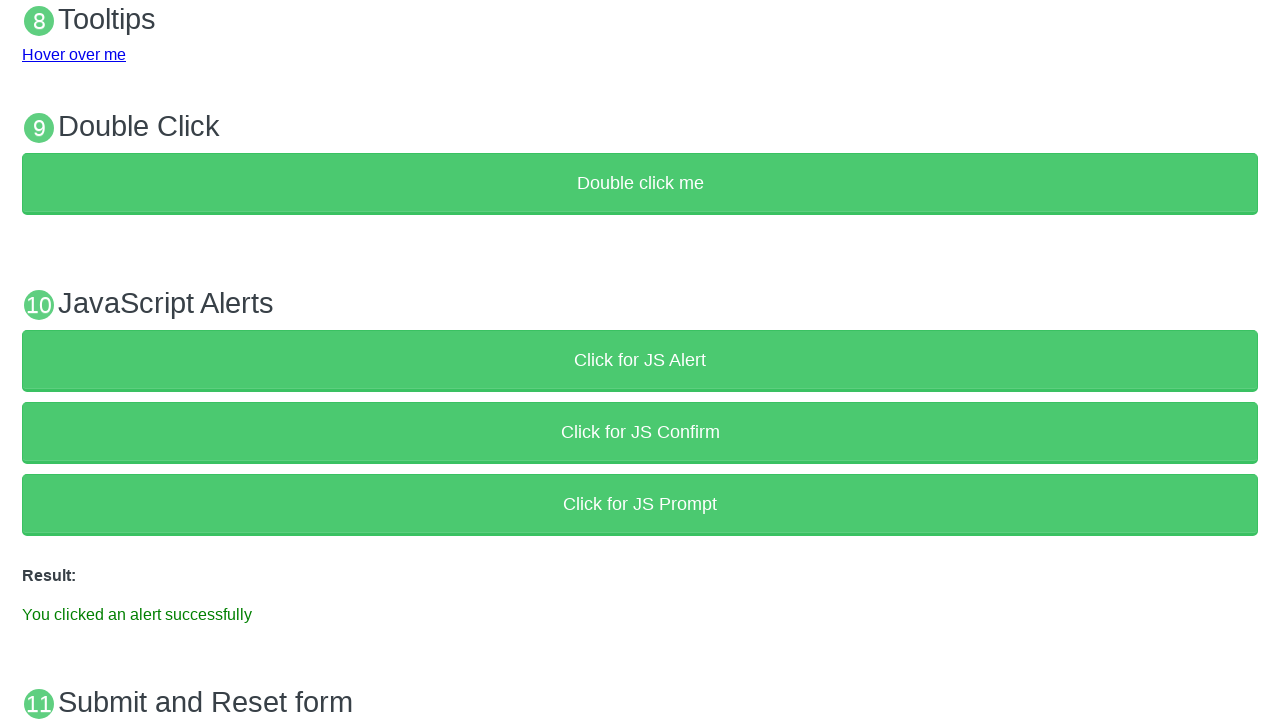